Tests Delta Airlines date picker functionality by navigating through months and selecting a specific date in March

Starting URL: https://www.delta.com/

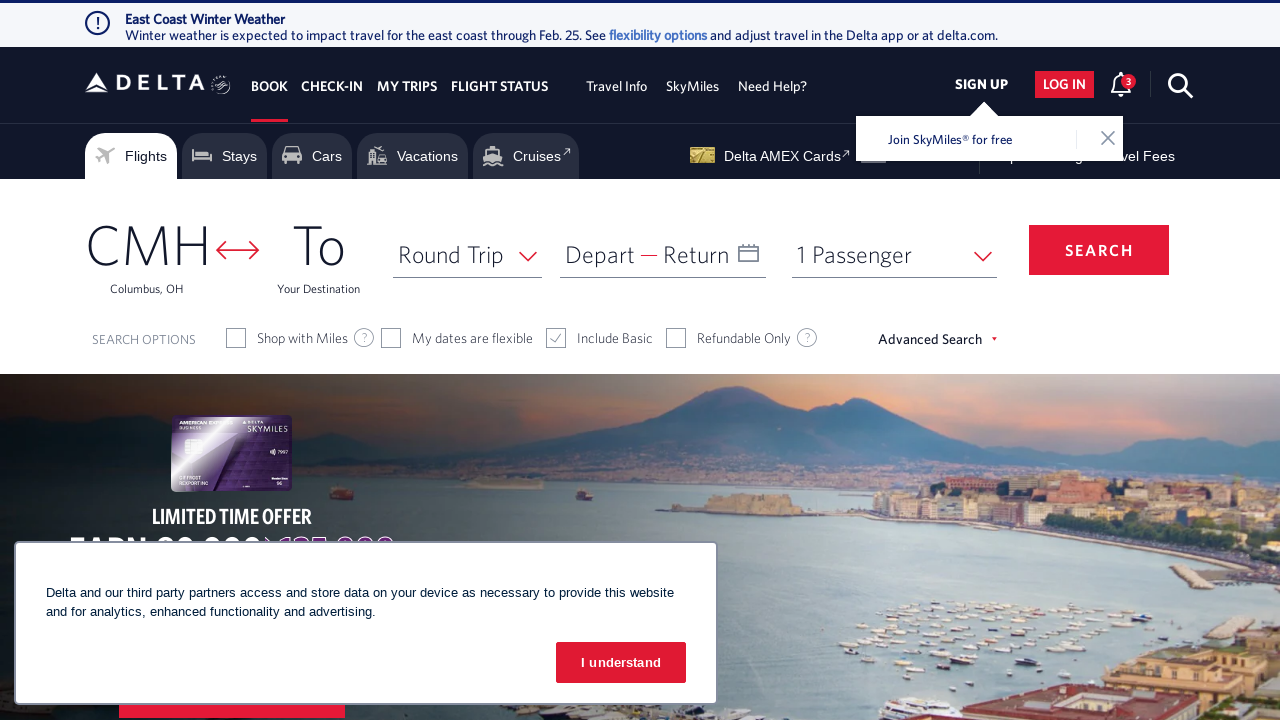

Clicked on the Depart date picker button at (600, 254) on xpath=//span[text()='Depart']
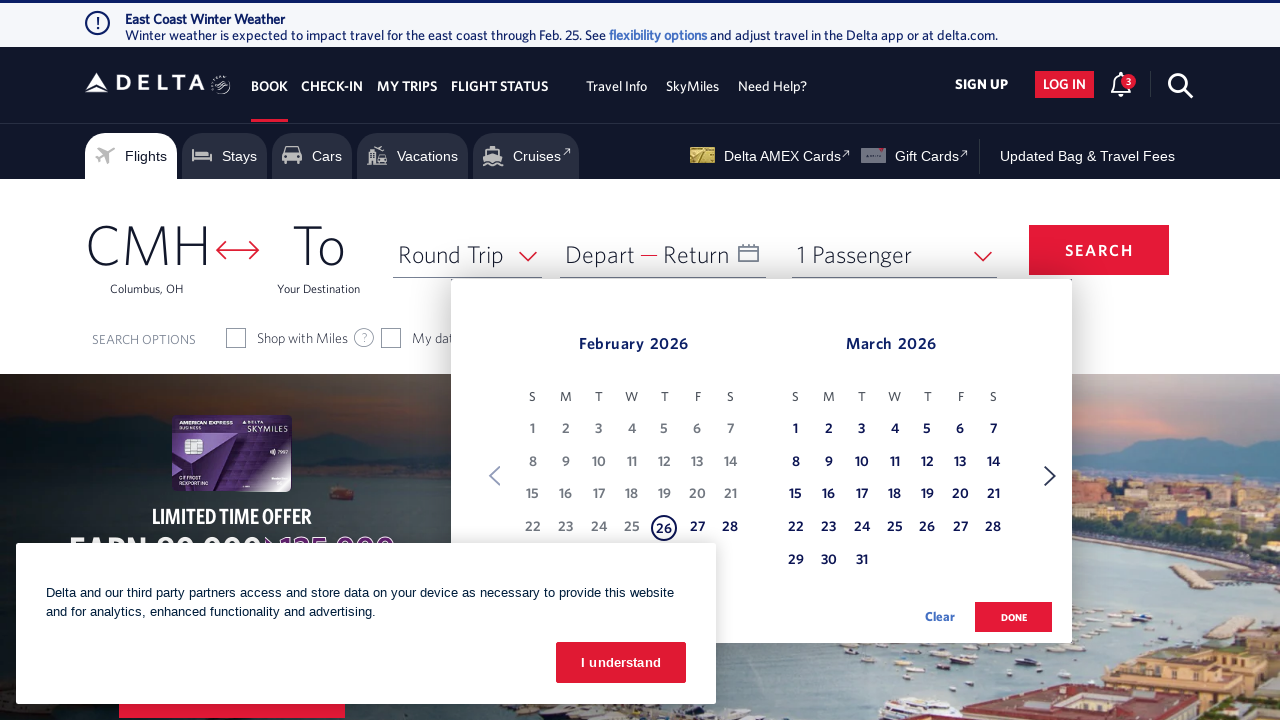

Calendar picker appeared and loaded
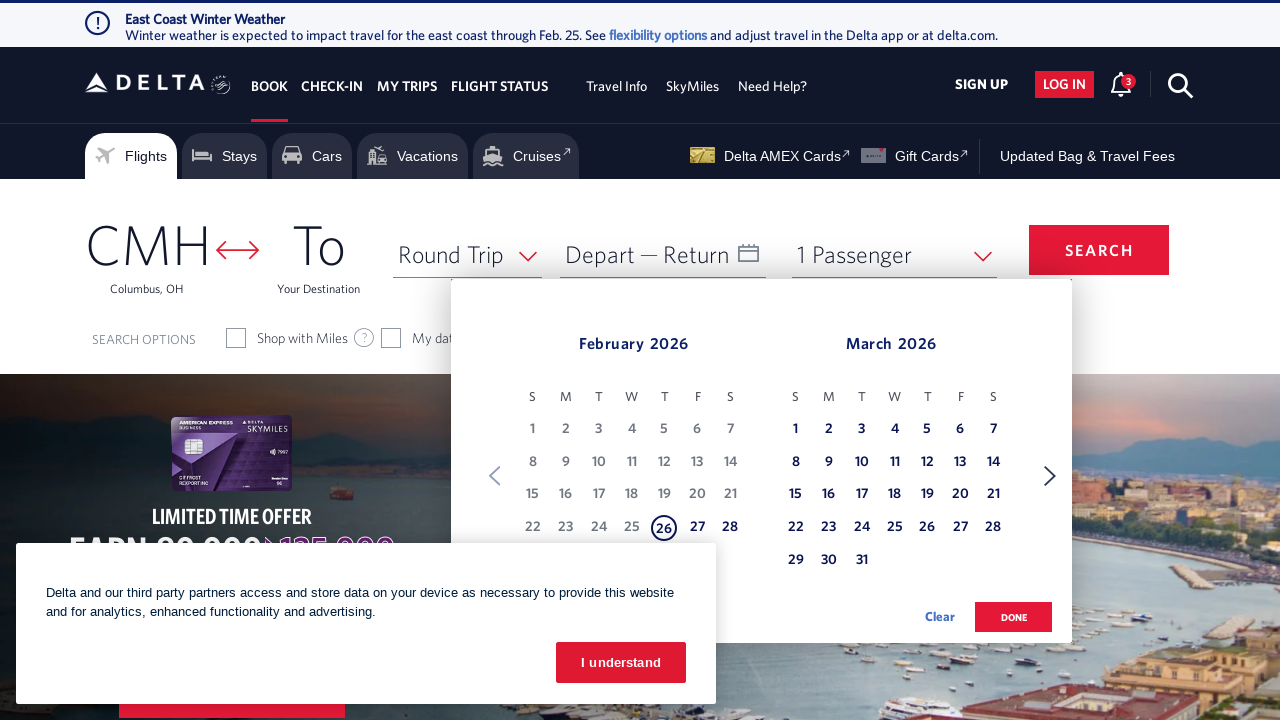

Checked current calendar month: February
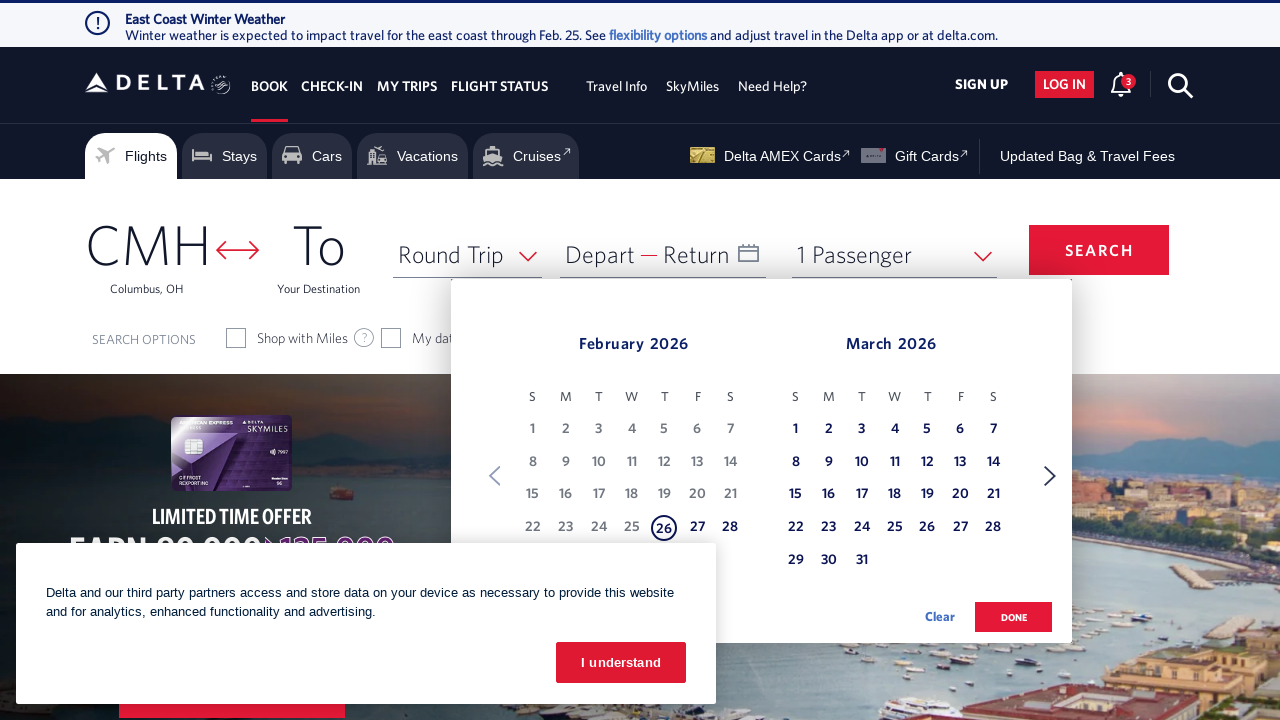

Navigated to next month from February at (1050, 476) on xpath=//span[text()='Next']
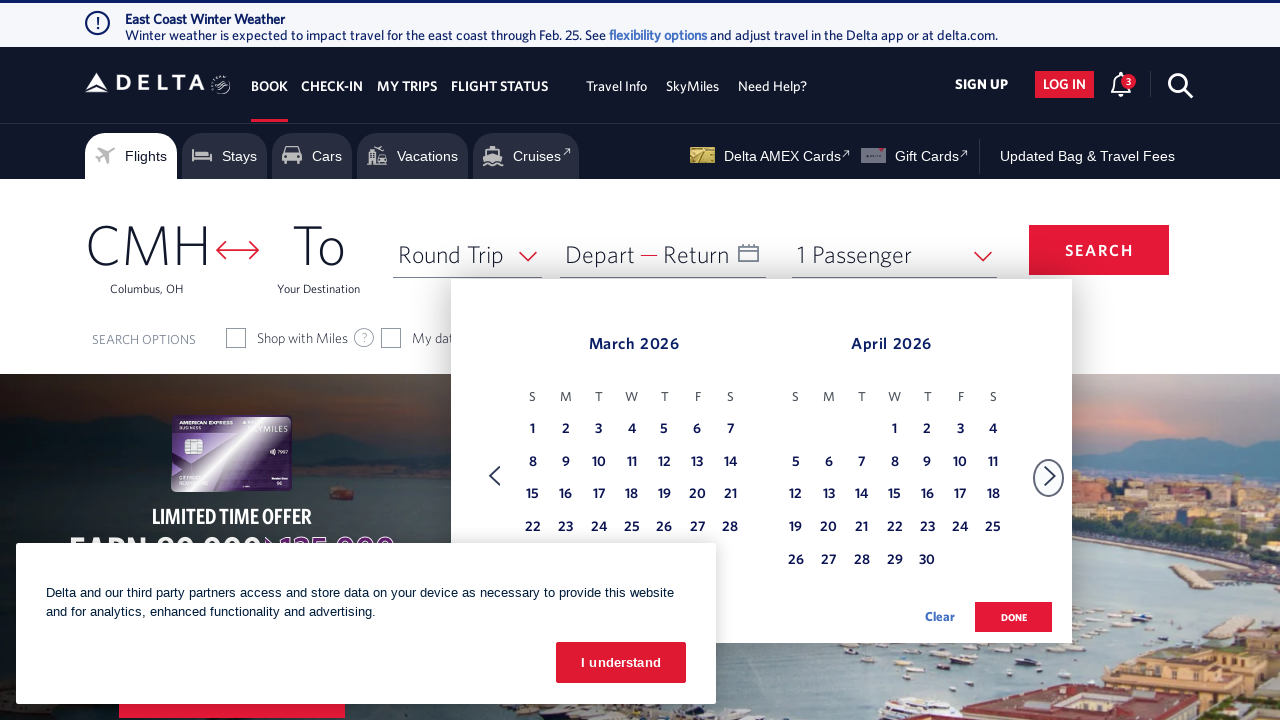

Checked current calendar month: March
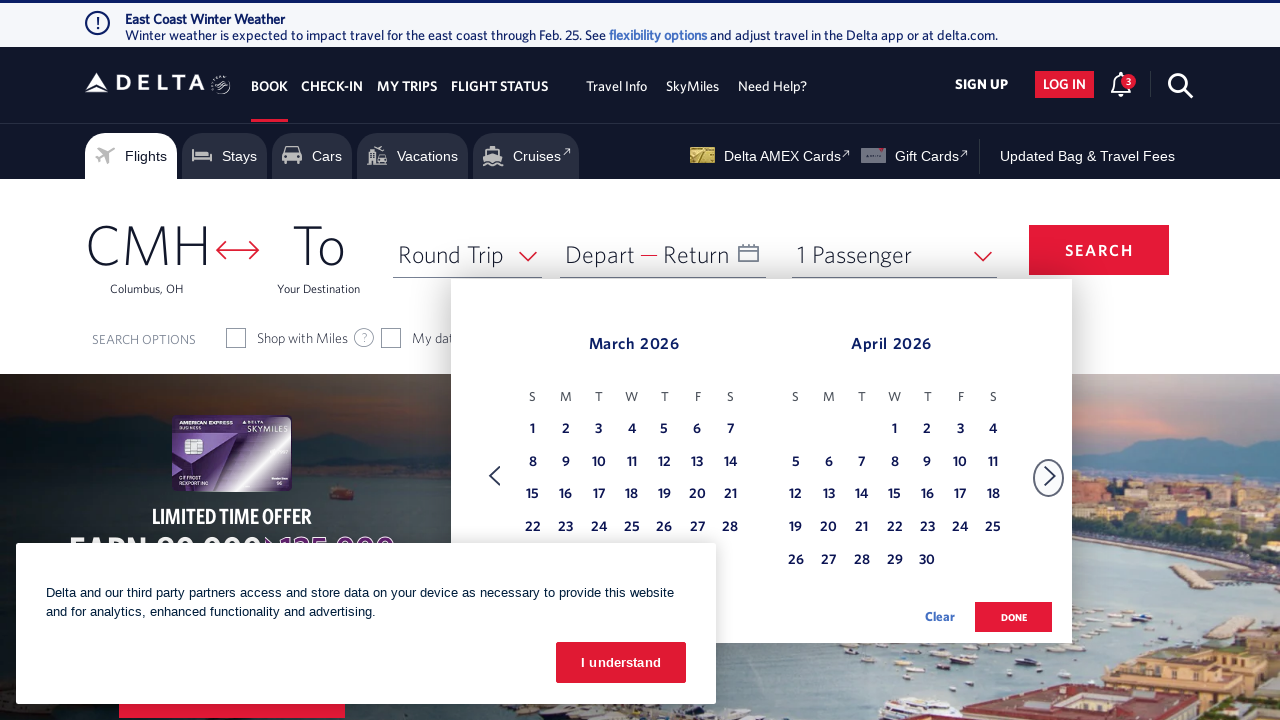

Found March calendar and clicked on date 15 at (533, 495) on (//table[@class='dl-datepicker-calendar'])[1]/tbody/tr/td >> nth=21
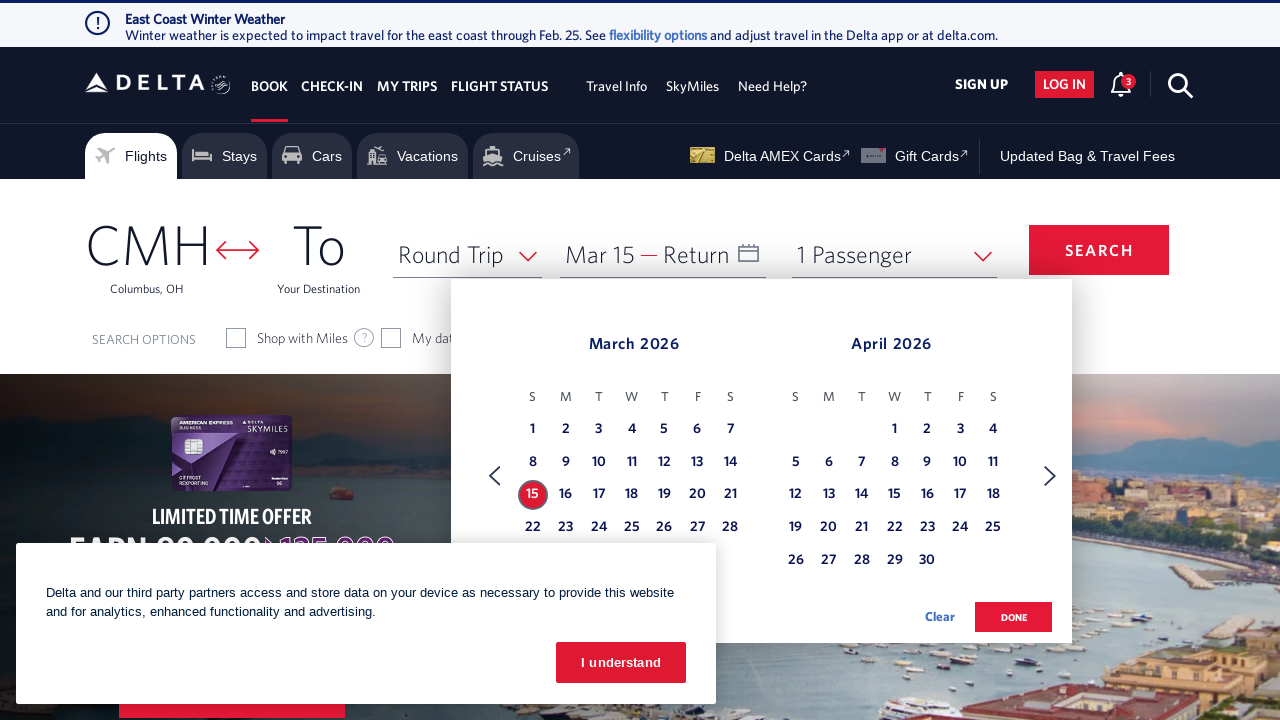

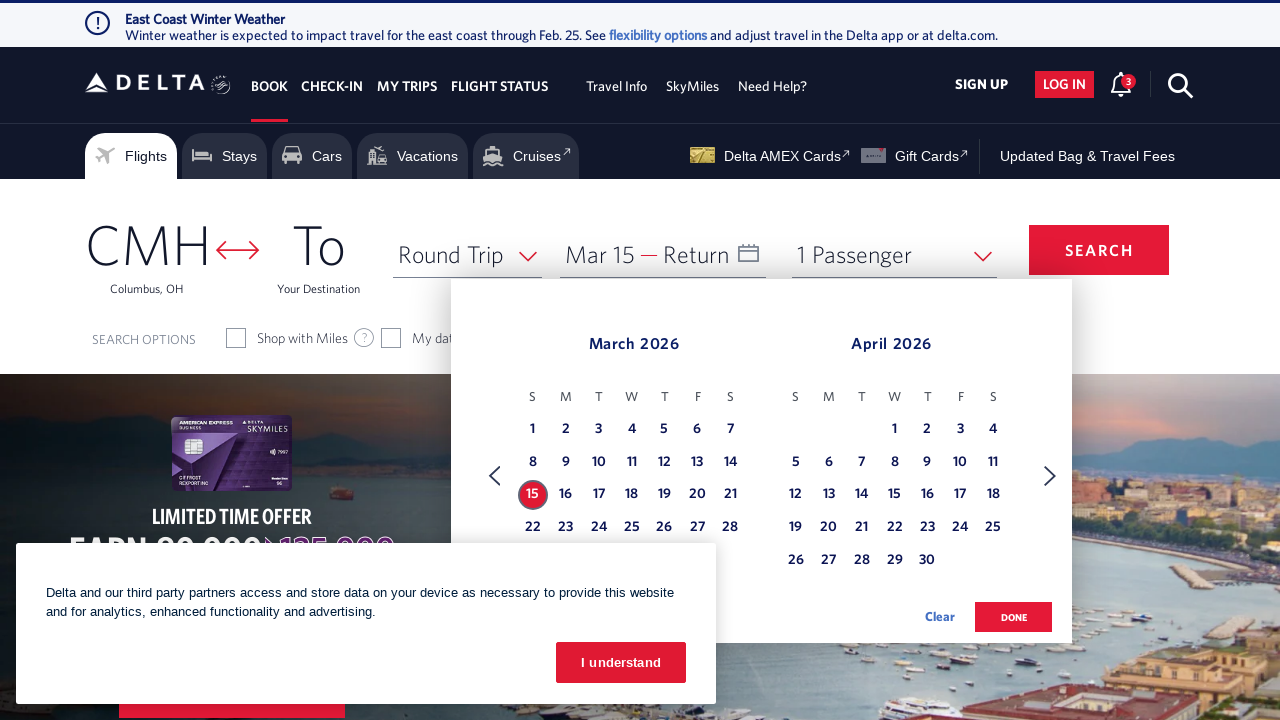